Tests retrieving page metadata (domain, title, URL) via JavaScript and then navigating to a new URL

Starting URL: https://katalon-demo-cura.herokuapp.com/

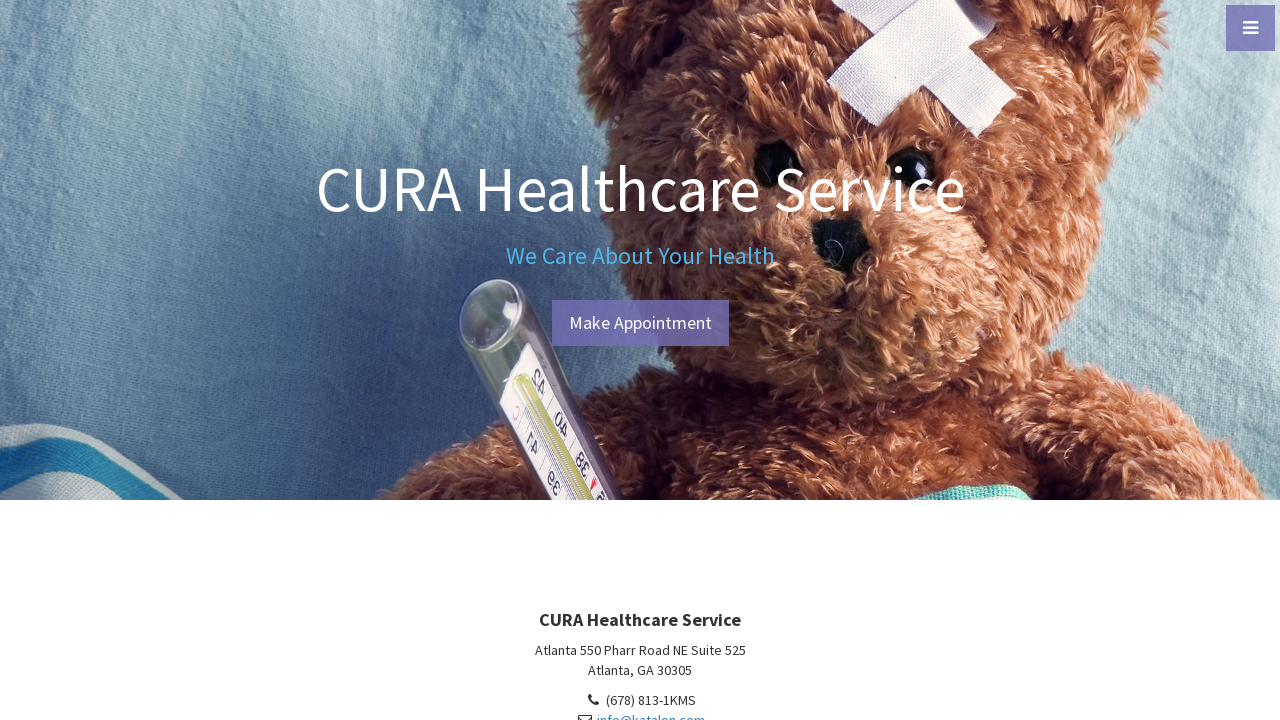

Retrieved document domain via JavaScript
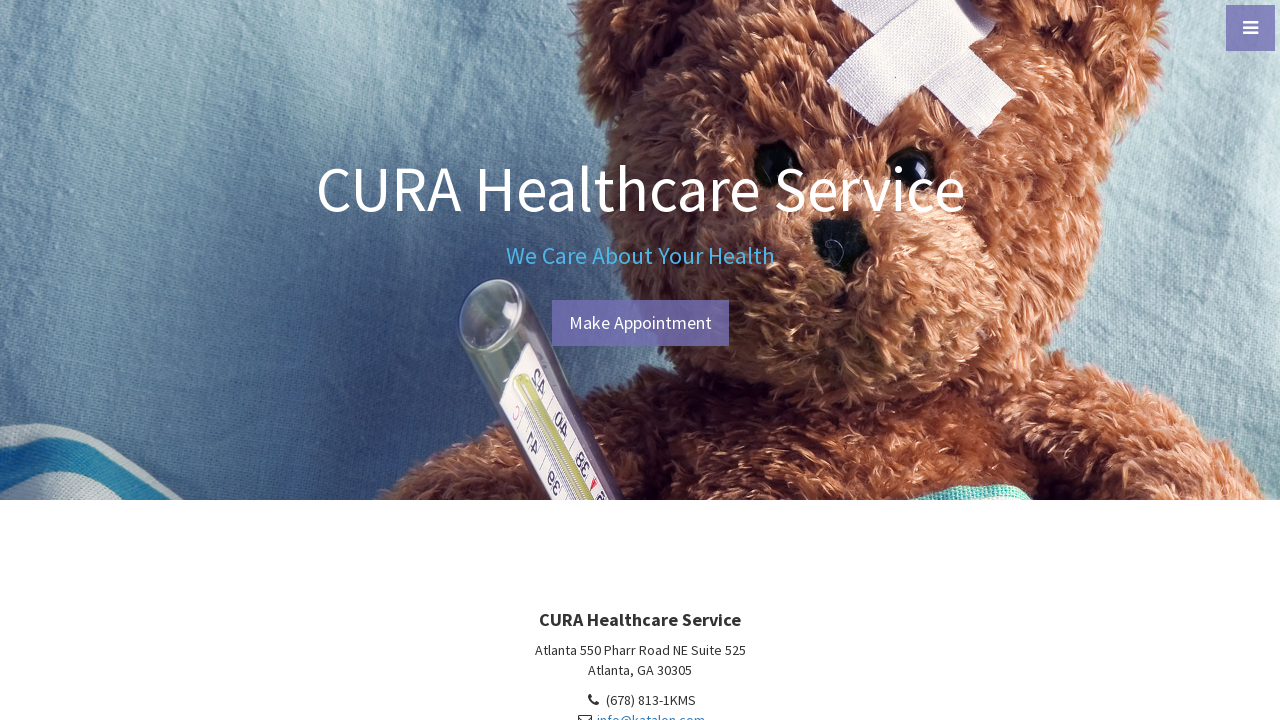

Verified document domain is 'katalon-demo-cura.herokuapp.com'
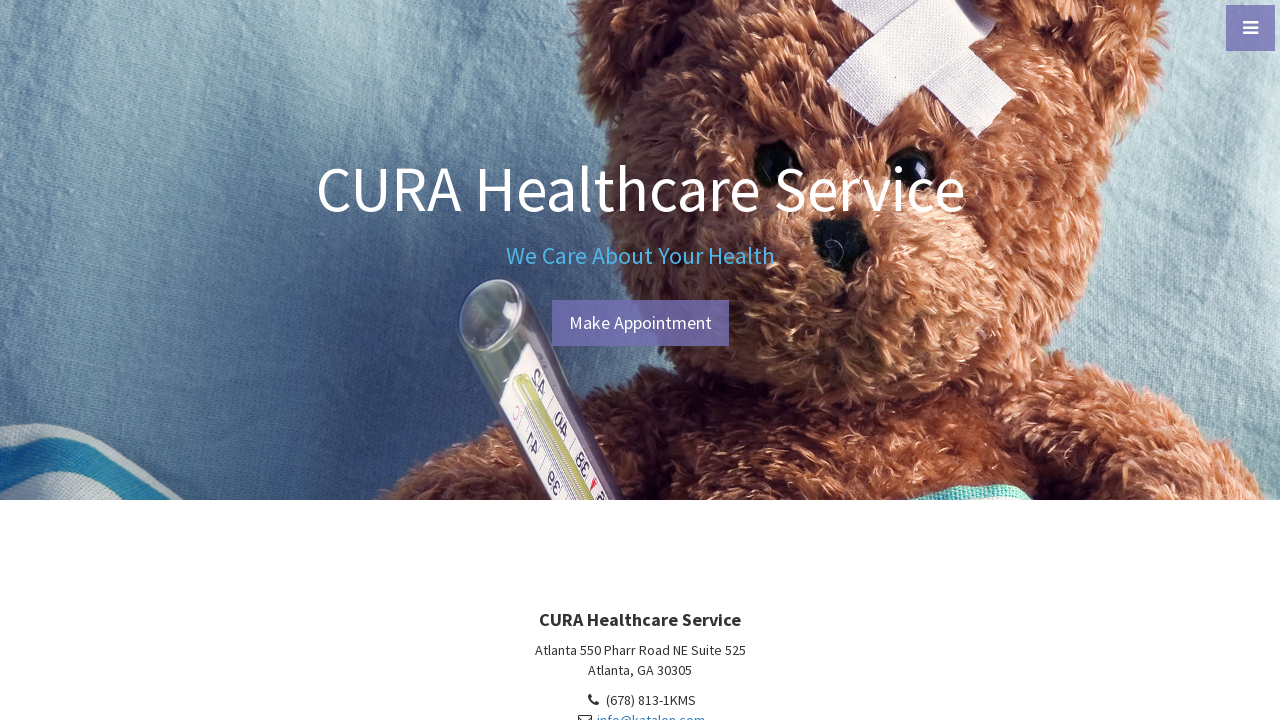

Retrieved document title via JavaScript
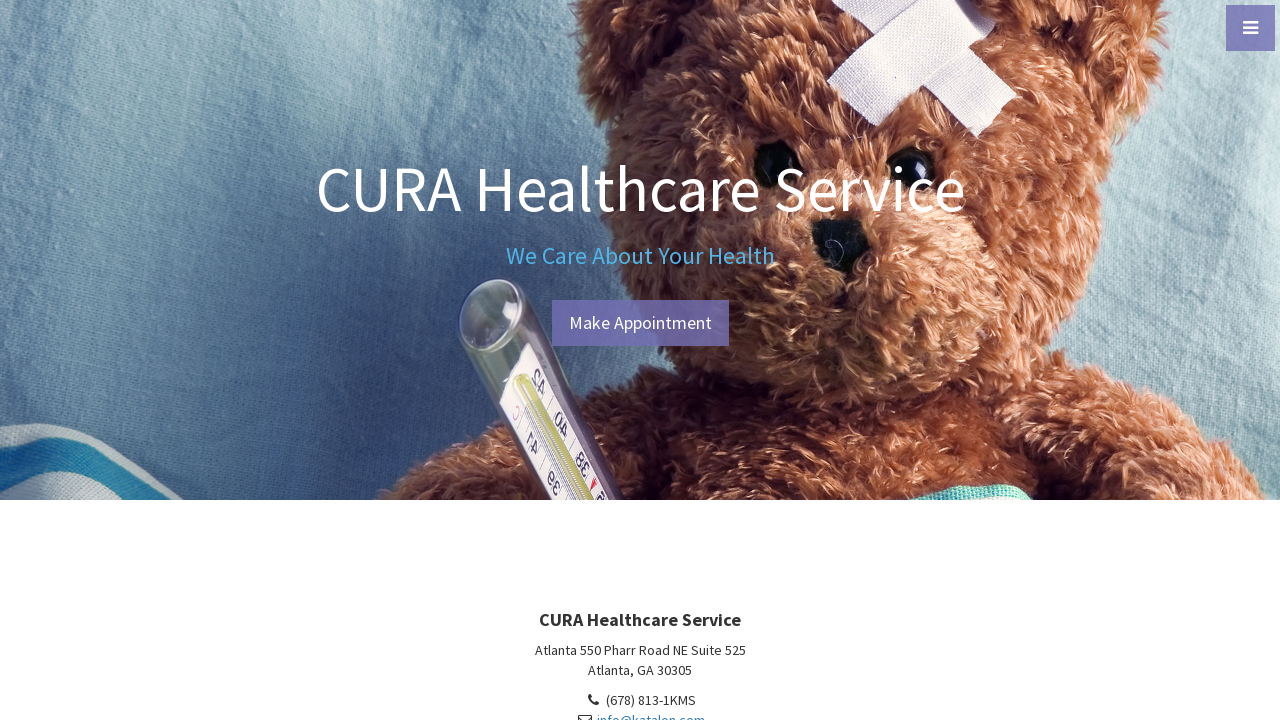

Verified document title is 'CURA Healthcare Service'
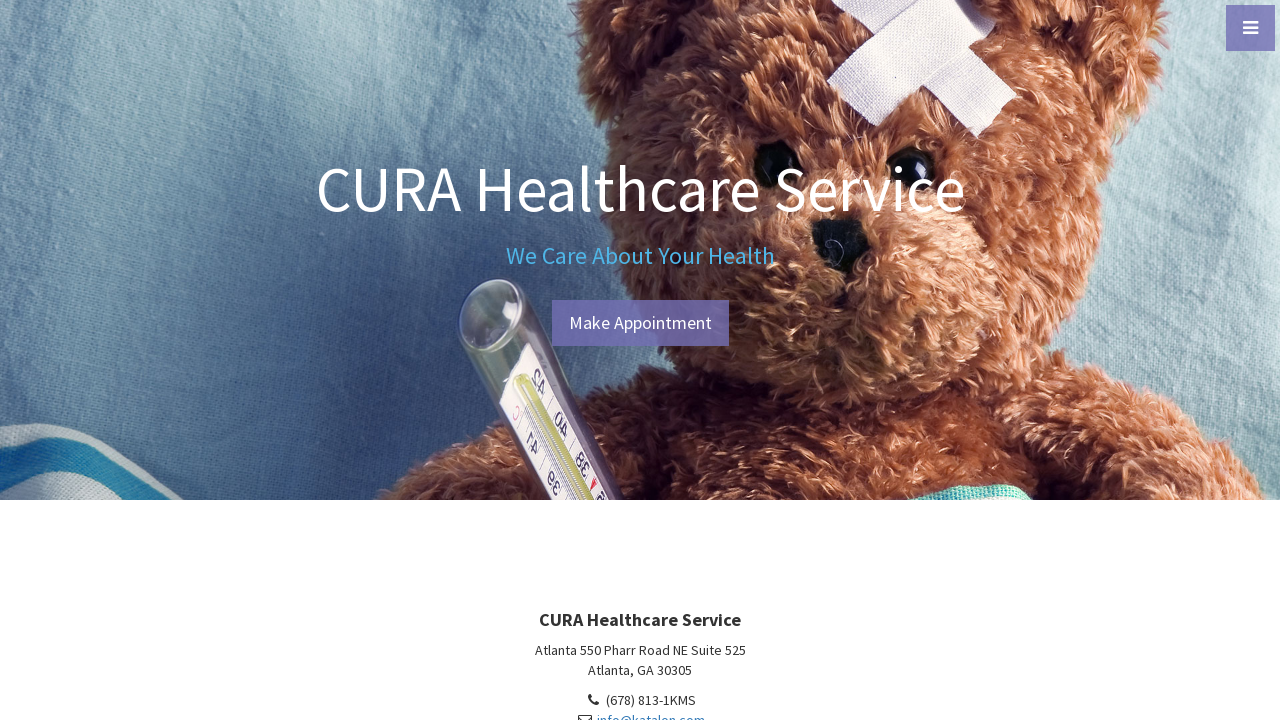

Retrieved document URL via JavaScript
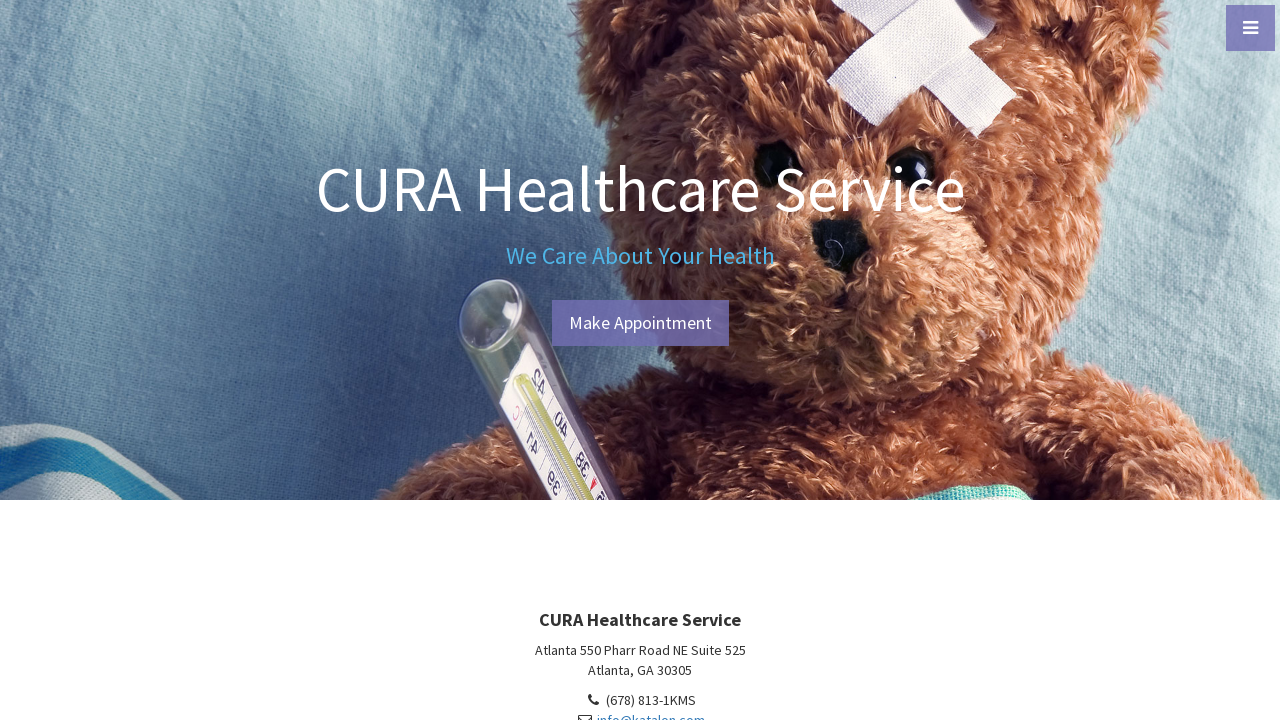

Verified document URL is 'https://katalon-demo-cura.herokuapp.com/'
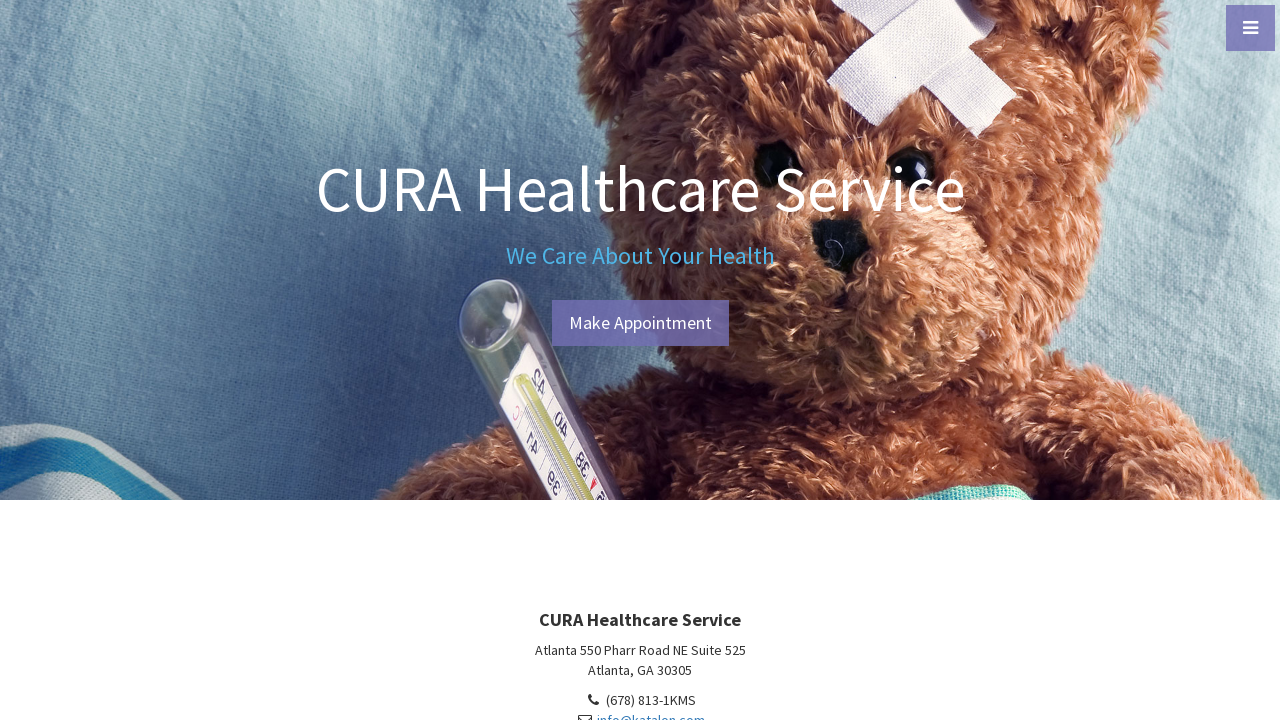

Navigated to 'https://learnenglish.britishcouncil.org/' using JavaScript
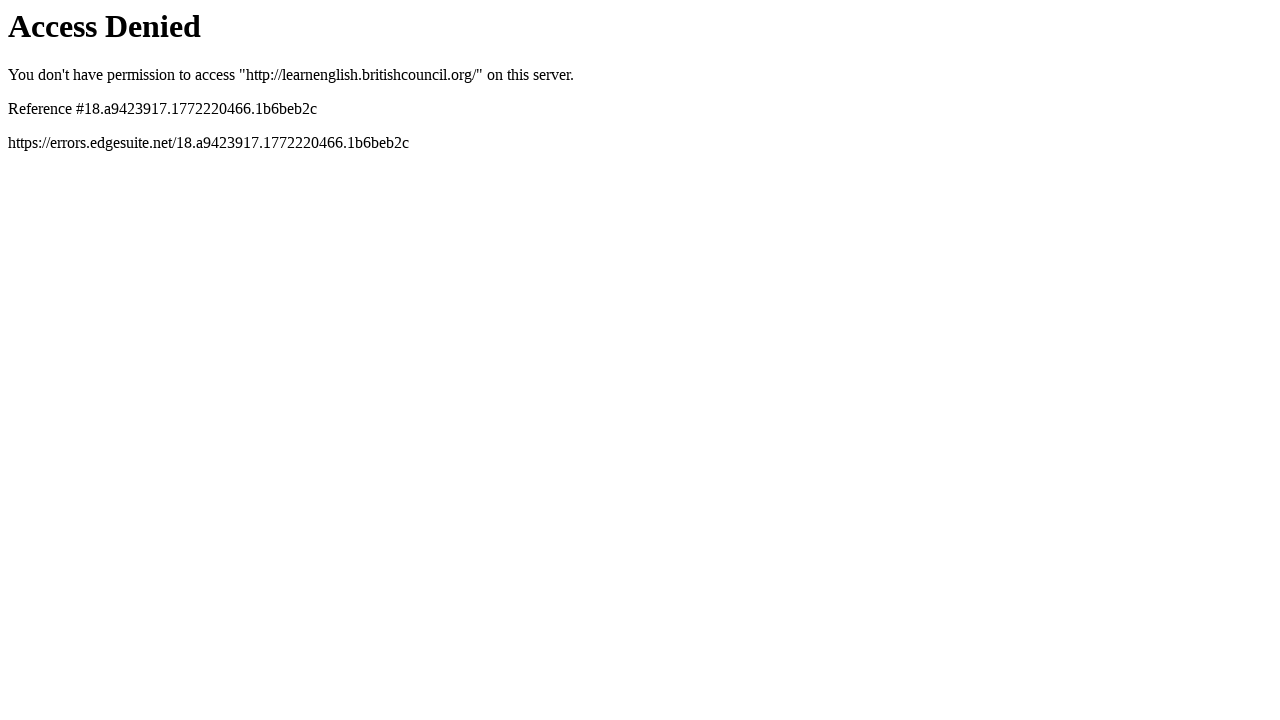

Waited for 'domcontentloaded' load state on new page
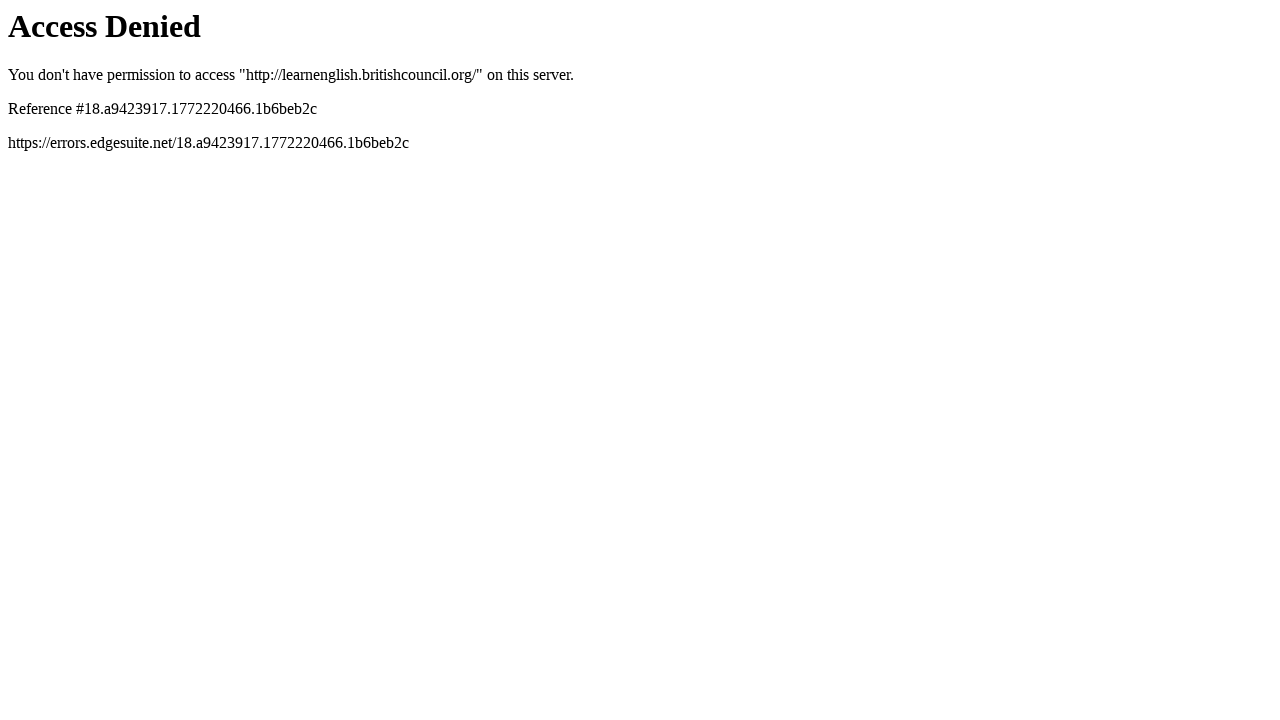

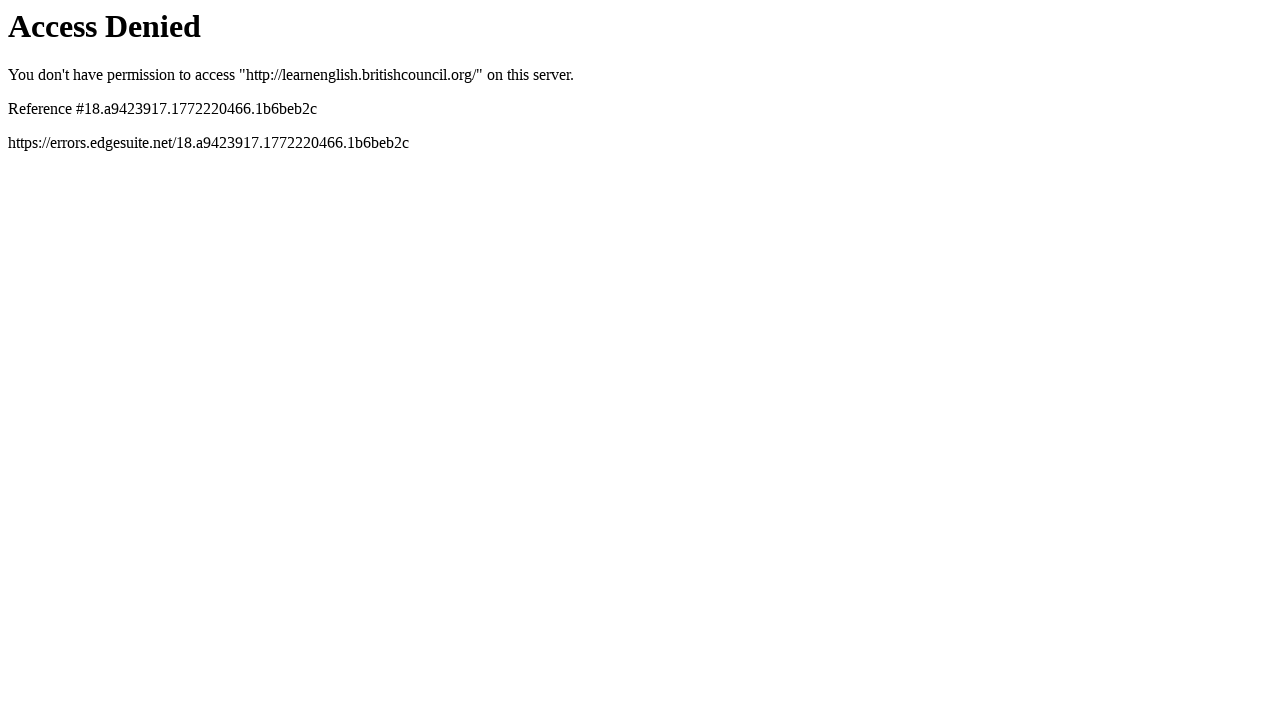